Tests double-click functionality on a button element on the DemoQA buttons page

Starting URL: https://demoqa.com/buttons

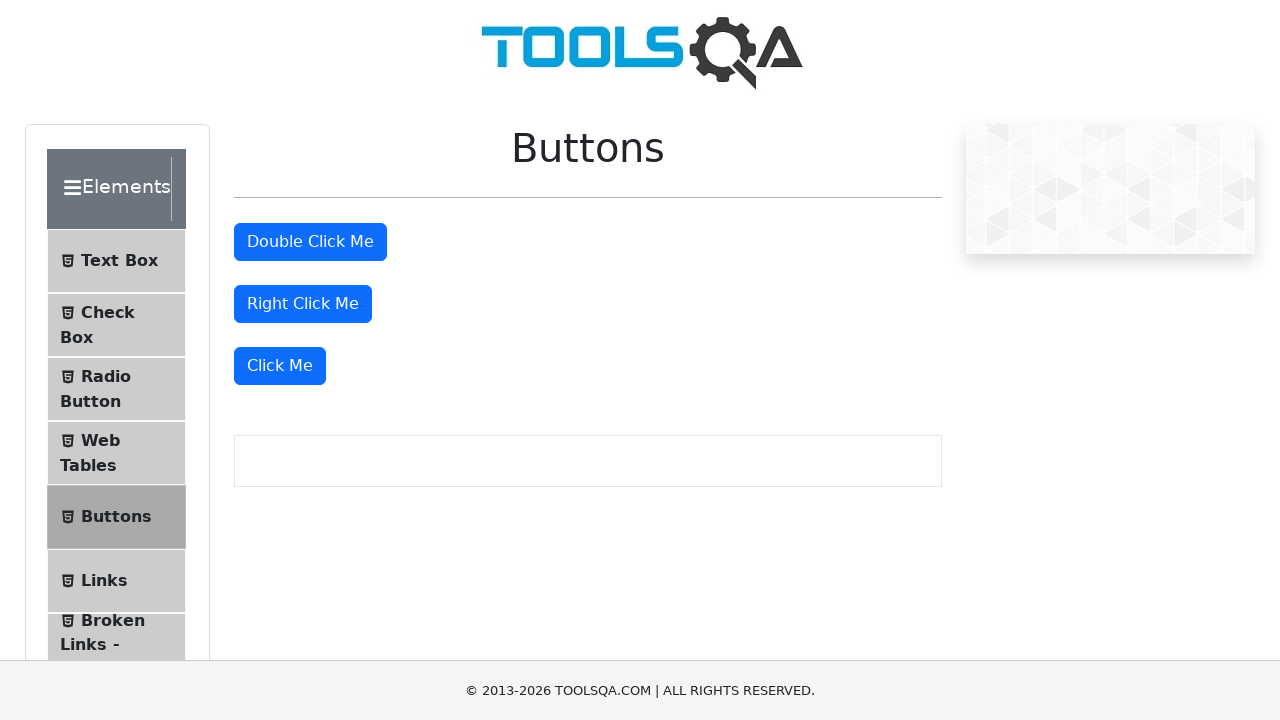

Double-clicked the double-click button element at (310, 242) on #doubleClickBtn
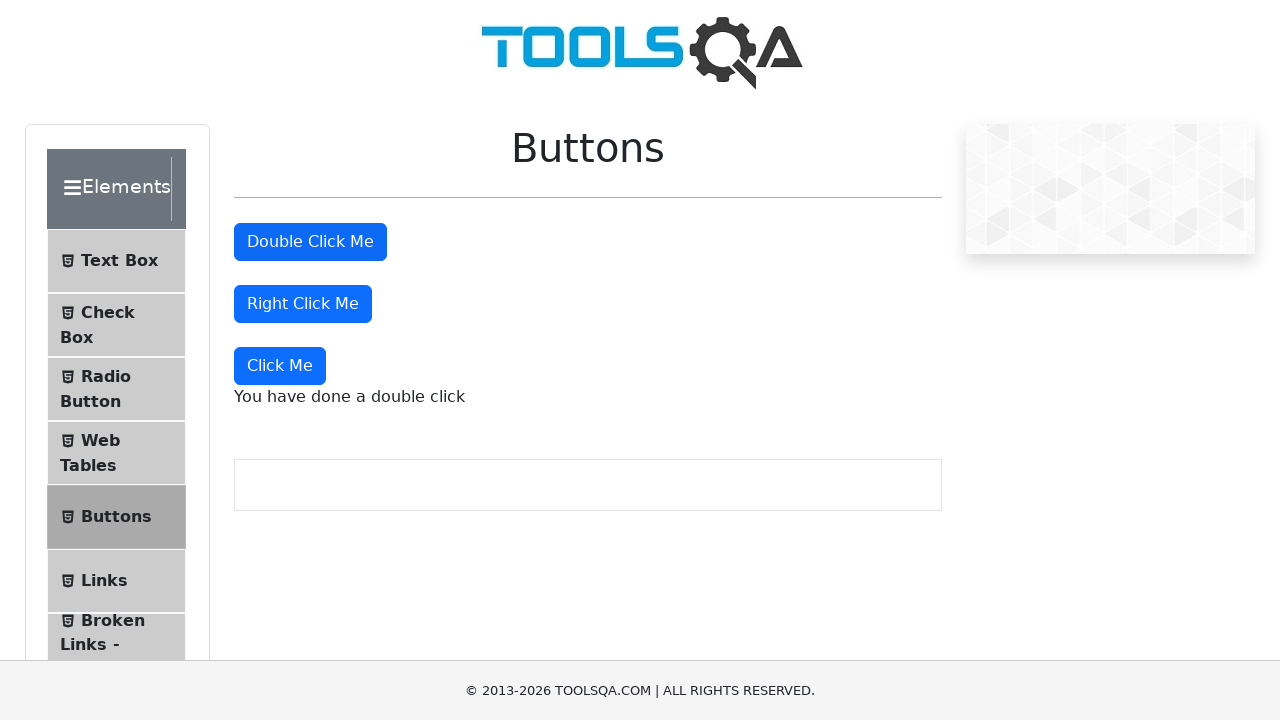

Waited for double-click confirmation message to appear
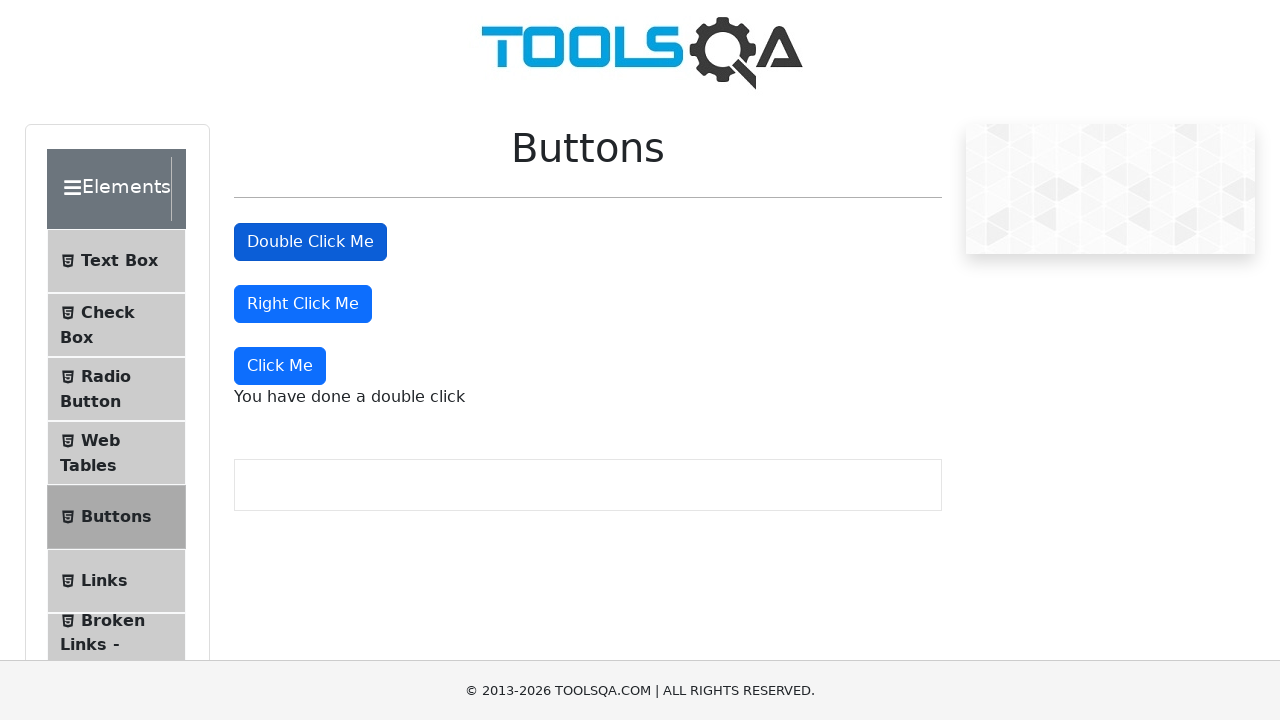

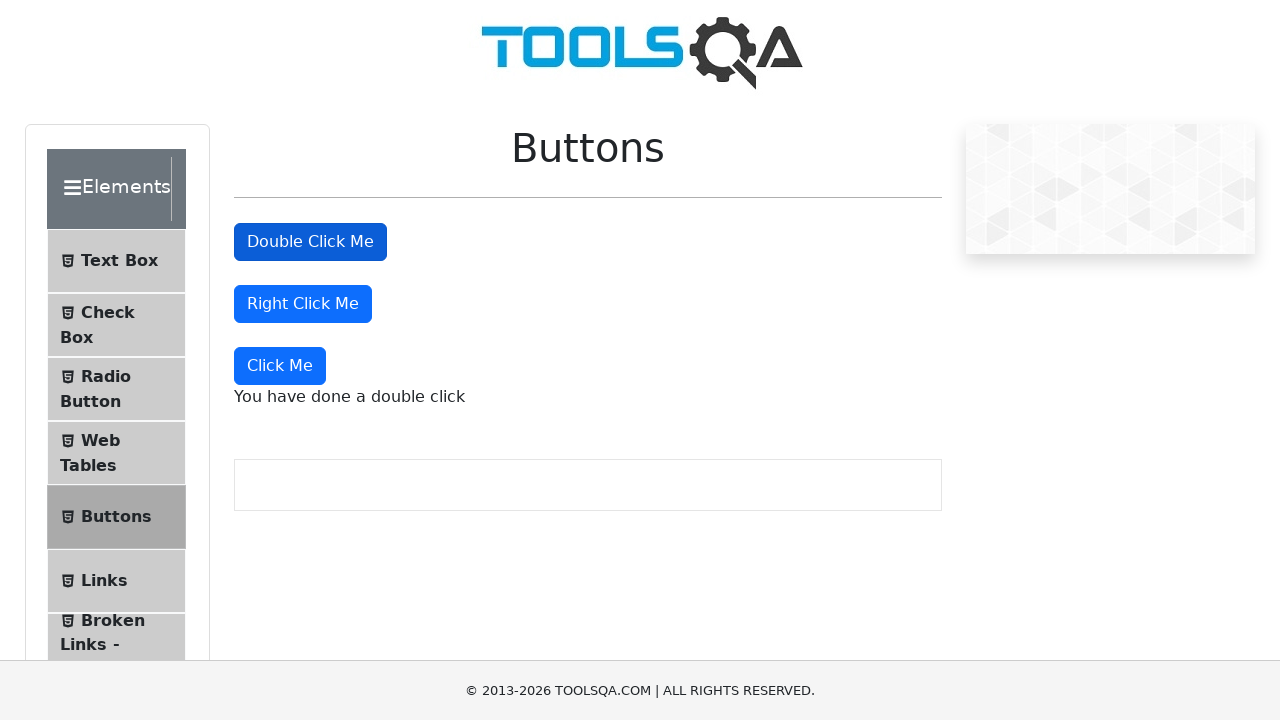